Tests prompt dialog handling by clicking the prompt button, entering text in the alert input field, and accepting it

Starting URL: https://demoqa.com/alerts

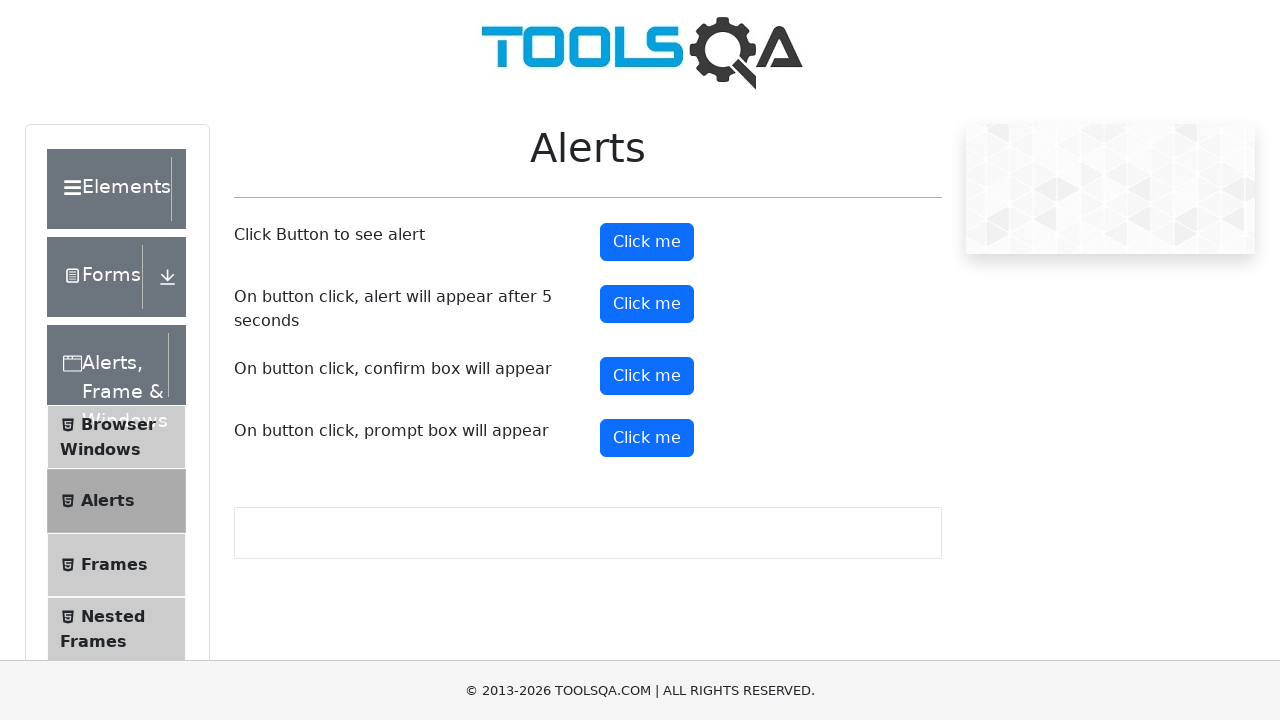

Set up dialog handler to accept prompt with text 'testuser456'
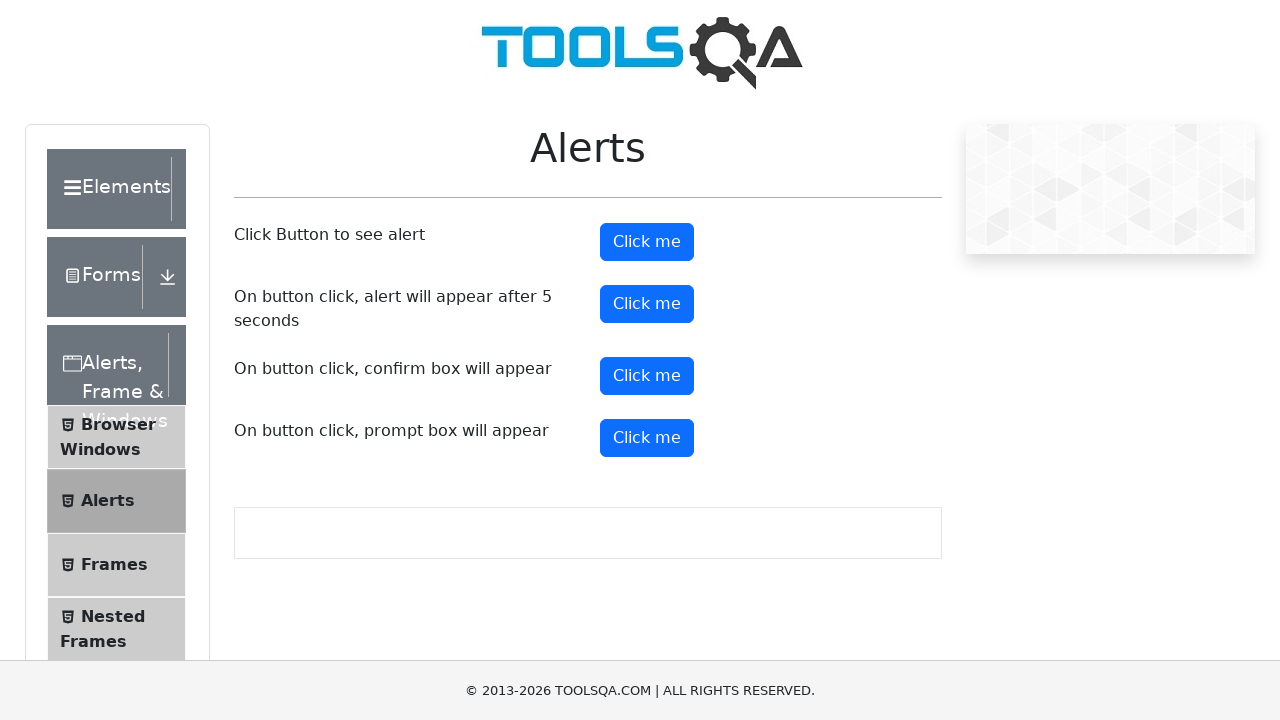

Clicked the prompt button at (647, 438) on #promtButton
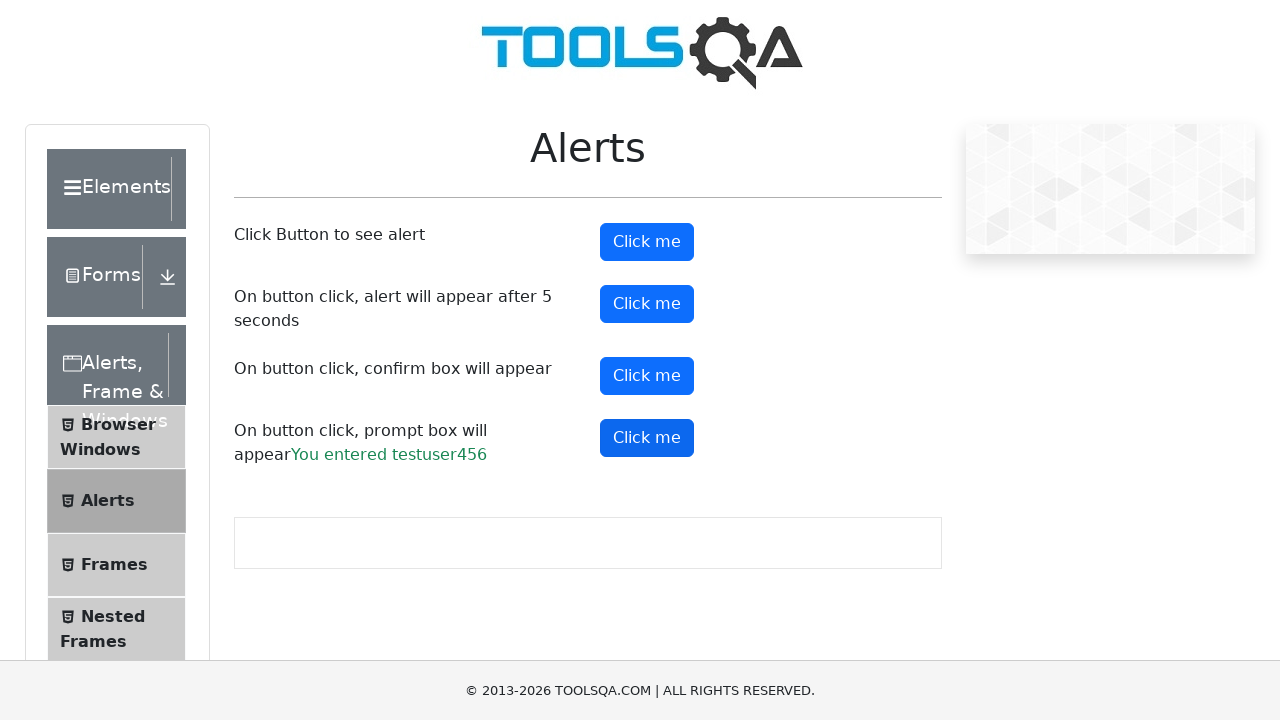

Waited for prompt result element to appear
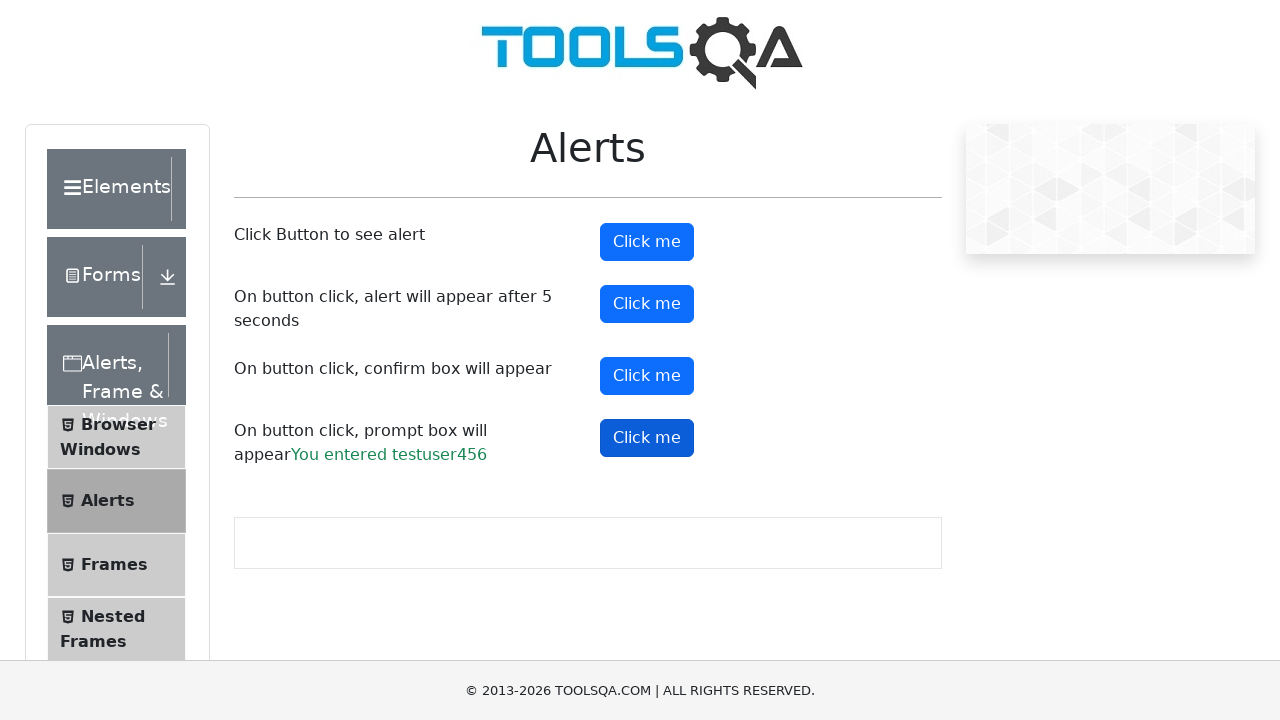

Verified that 'You entered testuser456' text is present in the result
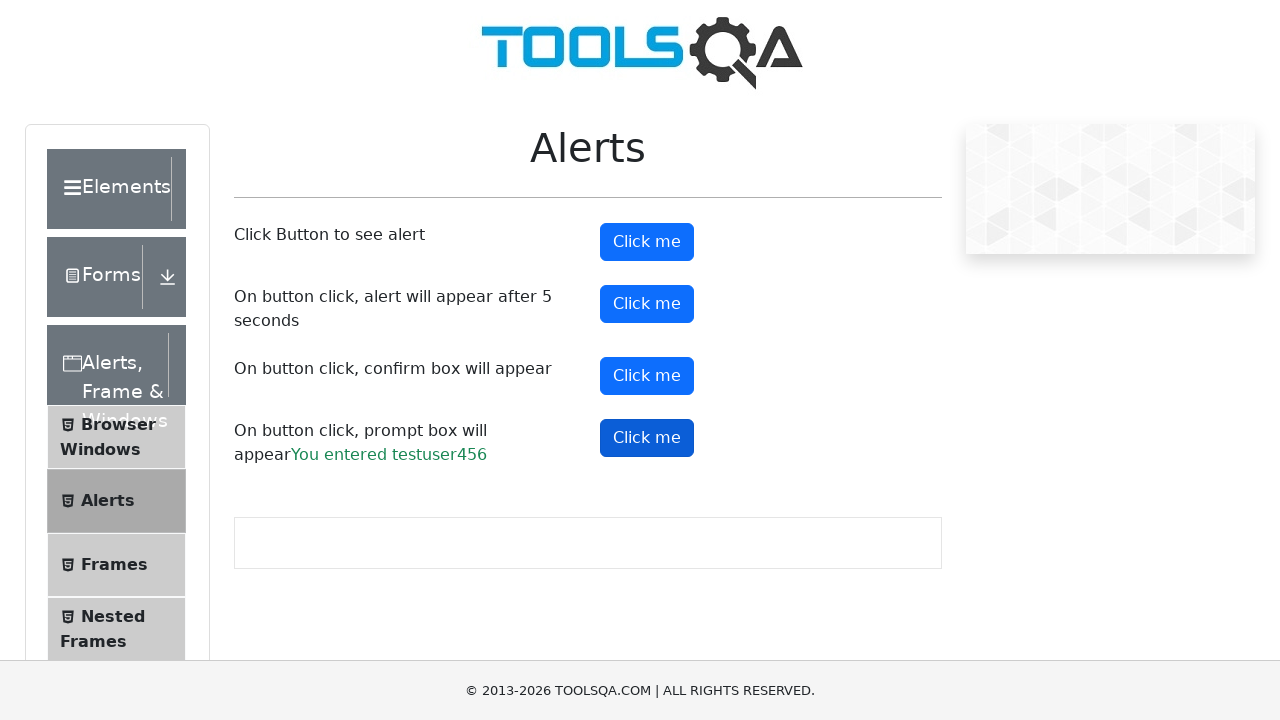

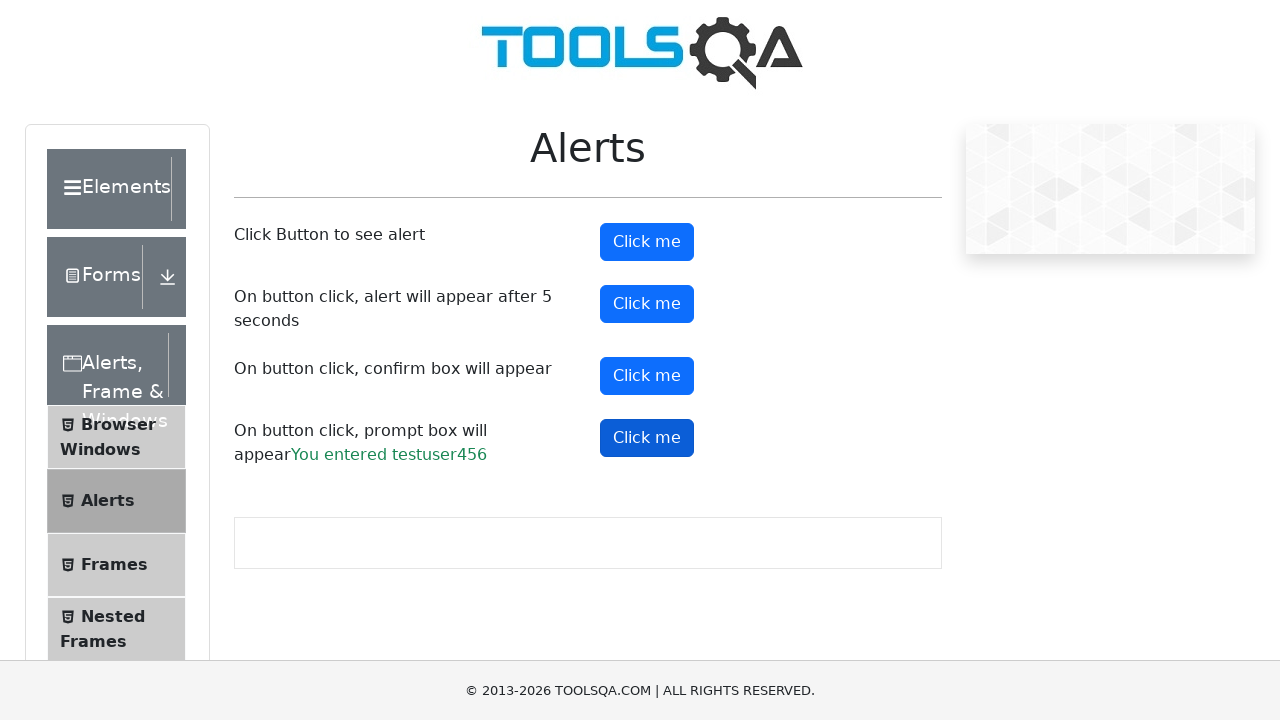